Tests alert handling functionality by clicking on a button to open a window alert and then dismissing it

Starting URL: https://selectorshub.com/xpath-practice-page/

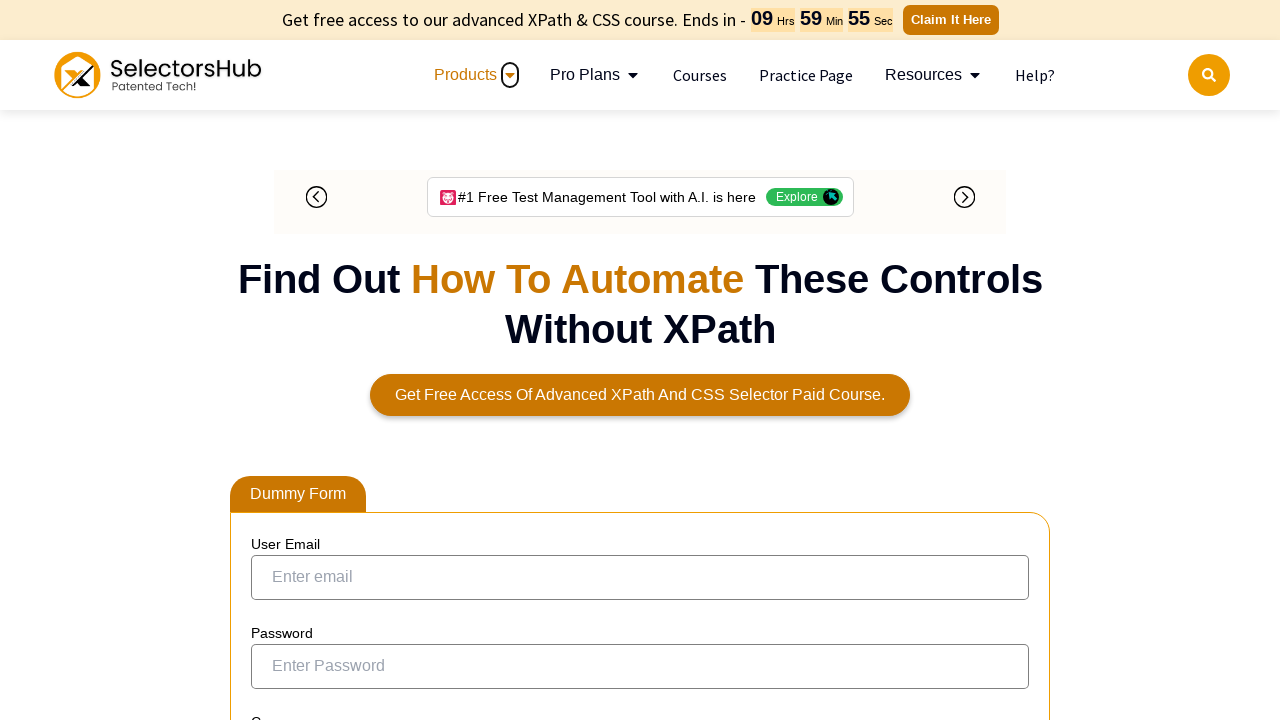

Clicked 'Click To Open Window Alert' button to trigger alert dialog at (360, 361) on xpath=//button[text()='Click To Open Window Alert']
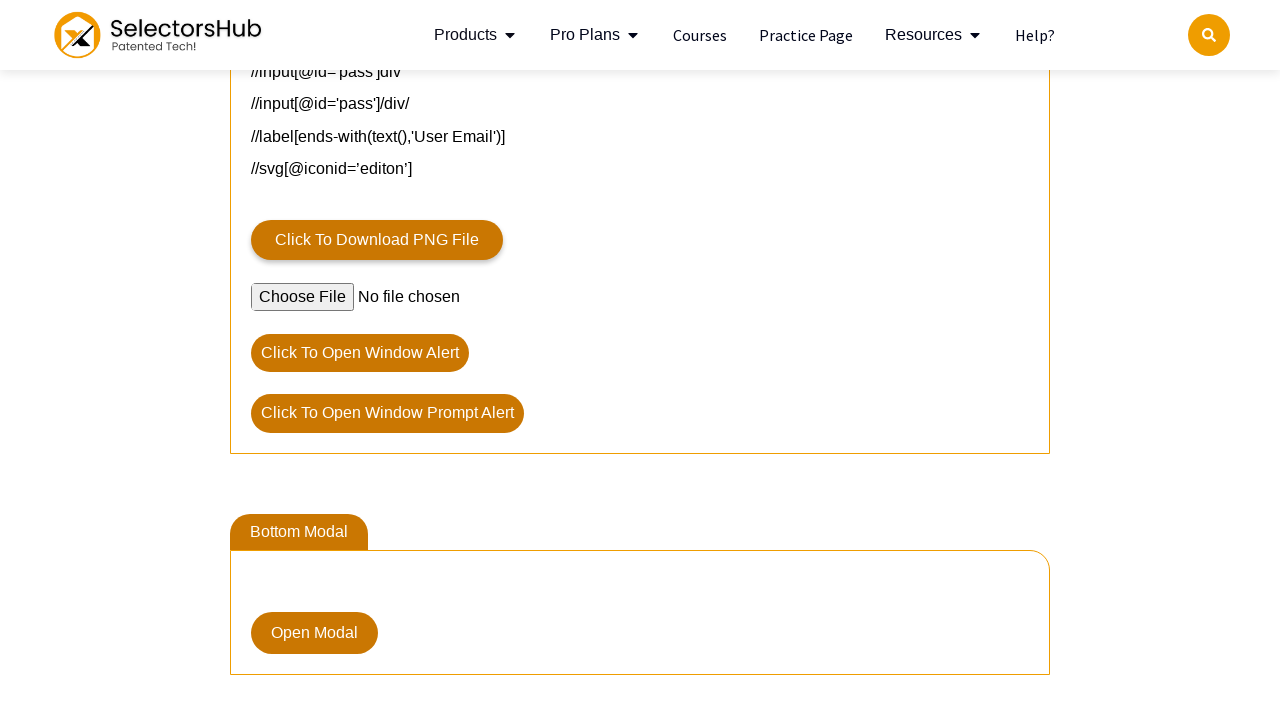

Set up dialog handler to dismiss any alert dialogs
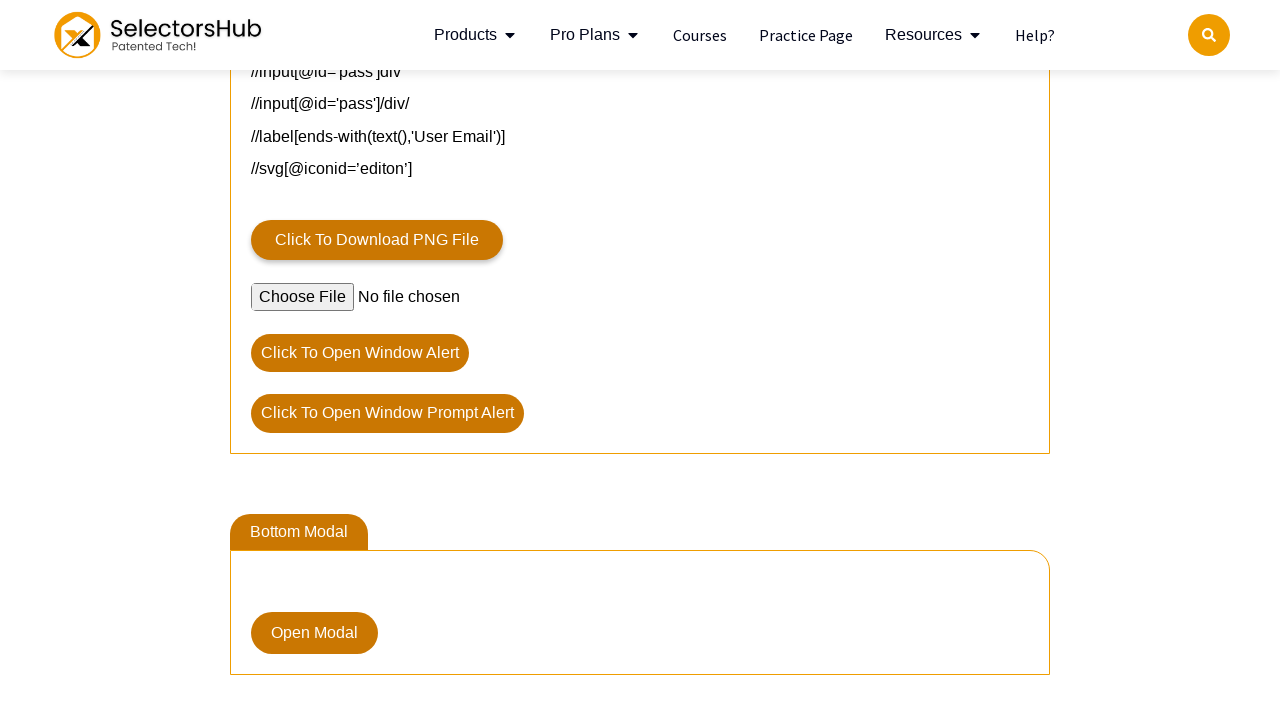

Attempted backup click on alert button at (360, 353) on //button[text()='Click To Open Window Alert']
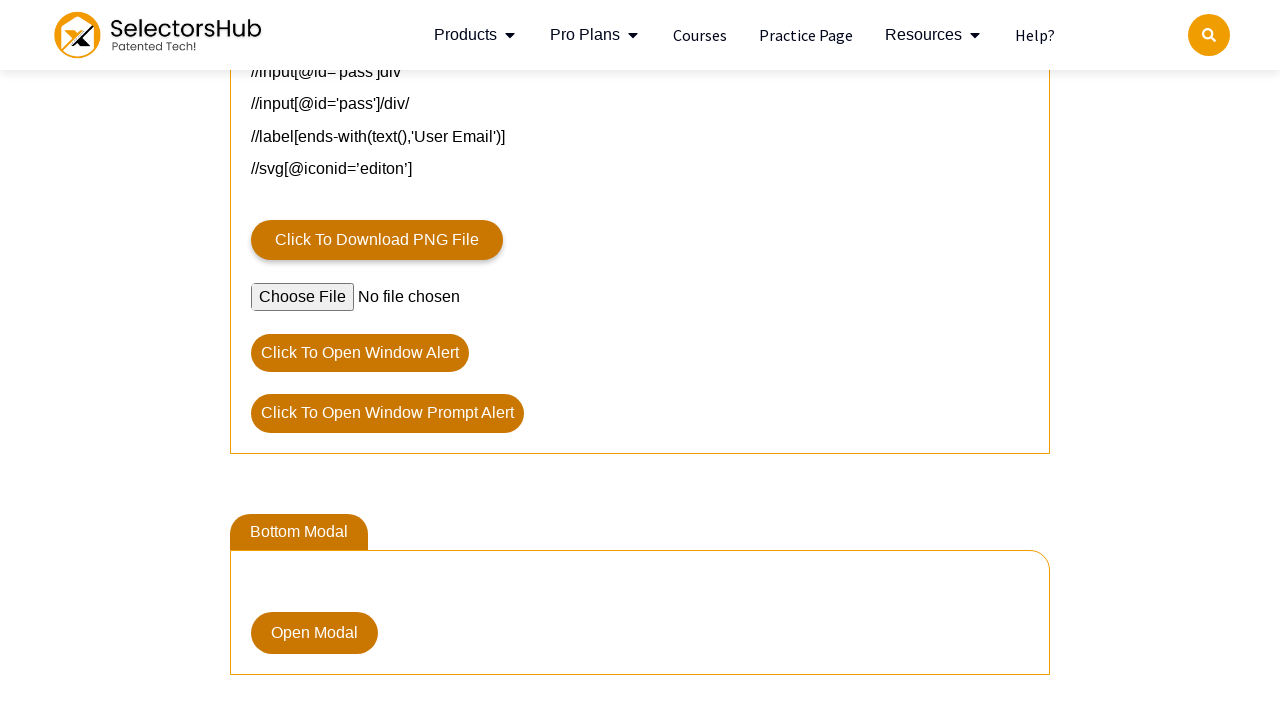

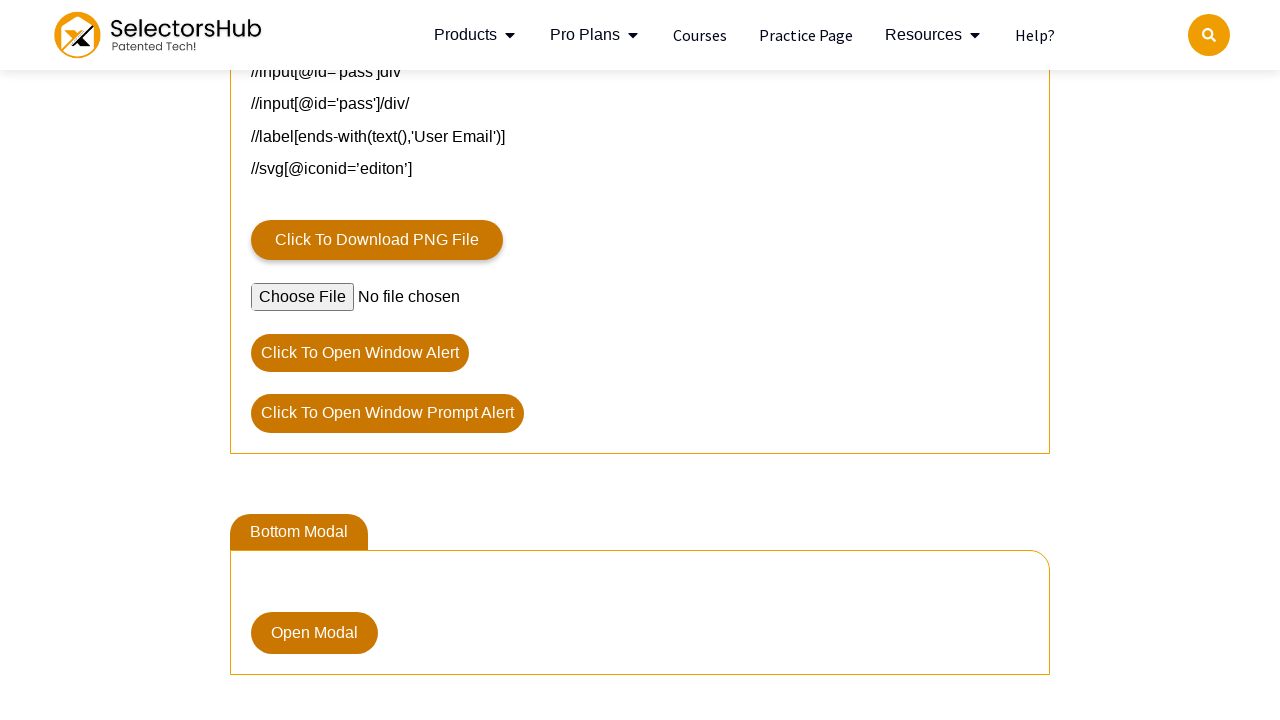